Tests the registration form by attempting to sign up with an email that already exists, verifying that the appropriate error message is displayed when duplicate registration is attempted.

Starting URL: https://automationexercise.com

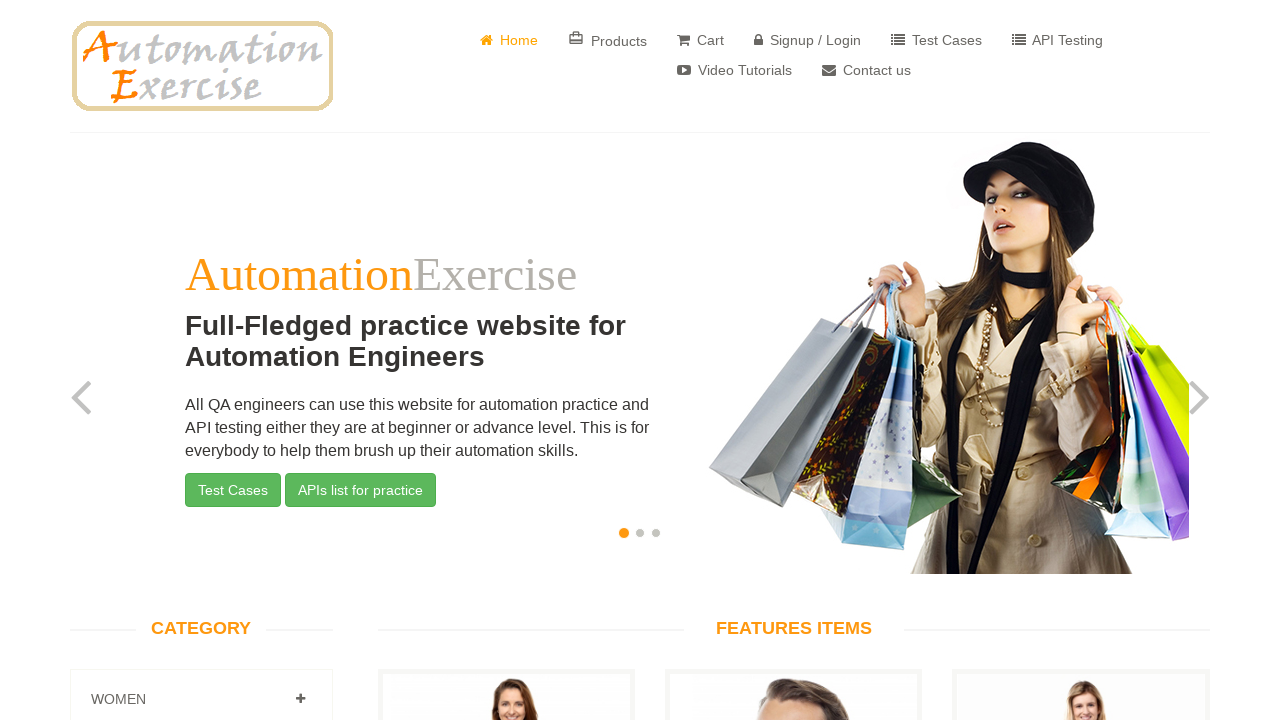

Home page loaded at https://automationexercise.com/
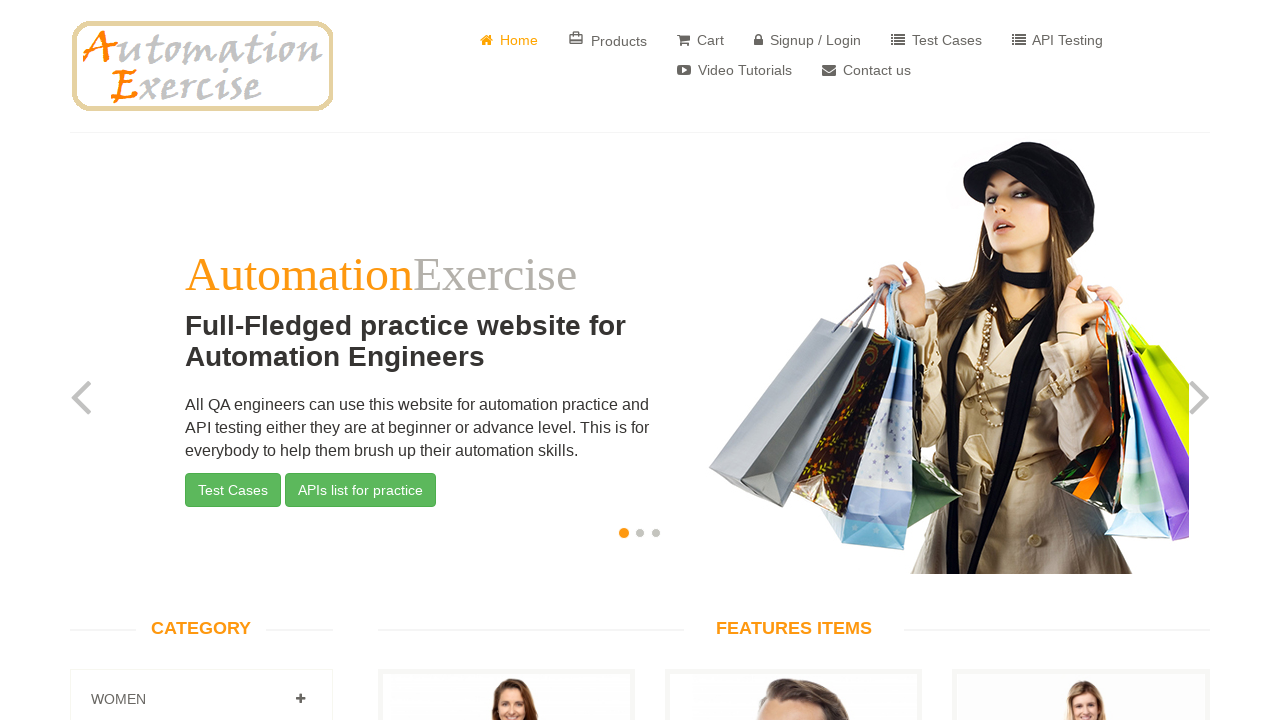

Clicked Signup/Login link in navbar at (808, 35) on ul.nav.navbar-nav li:nth-child(4)
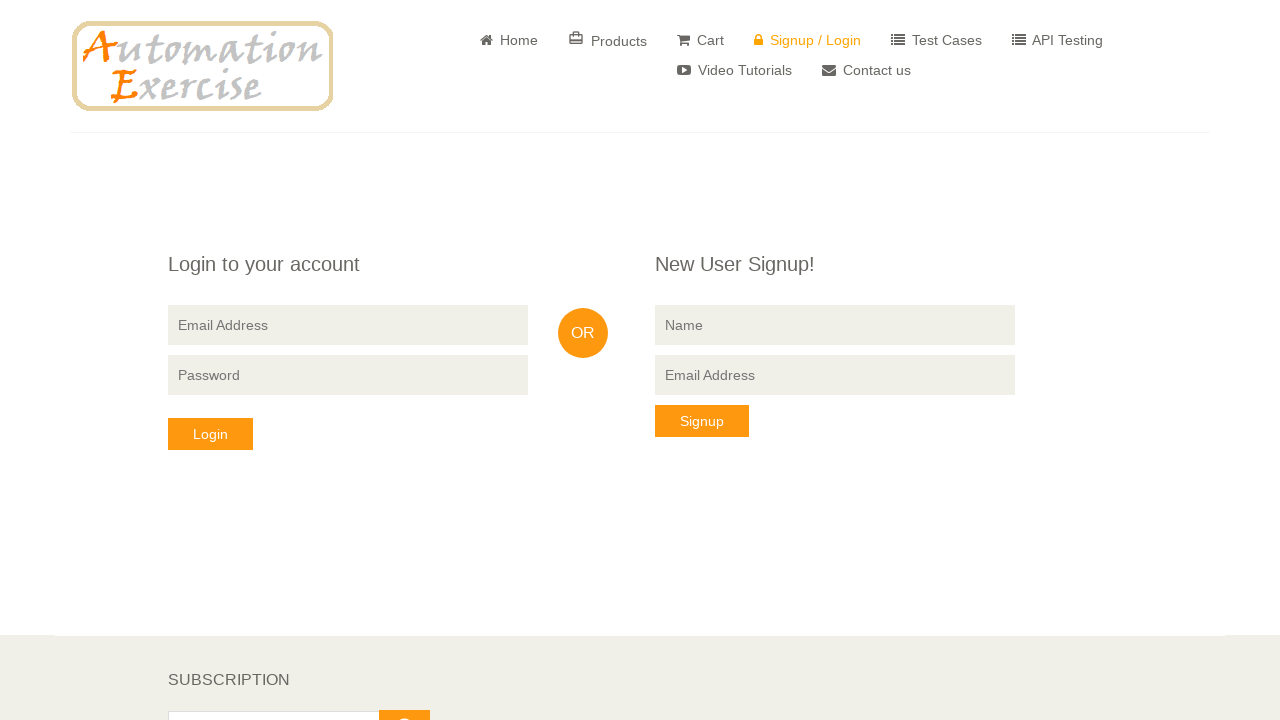

Signup form loaded and visible
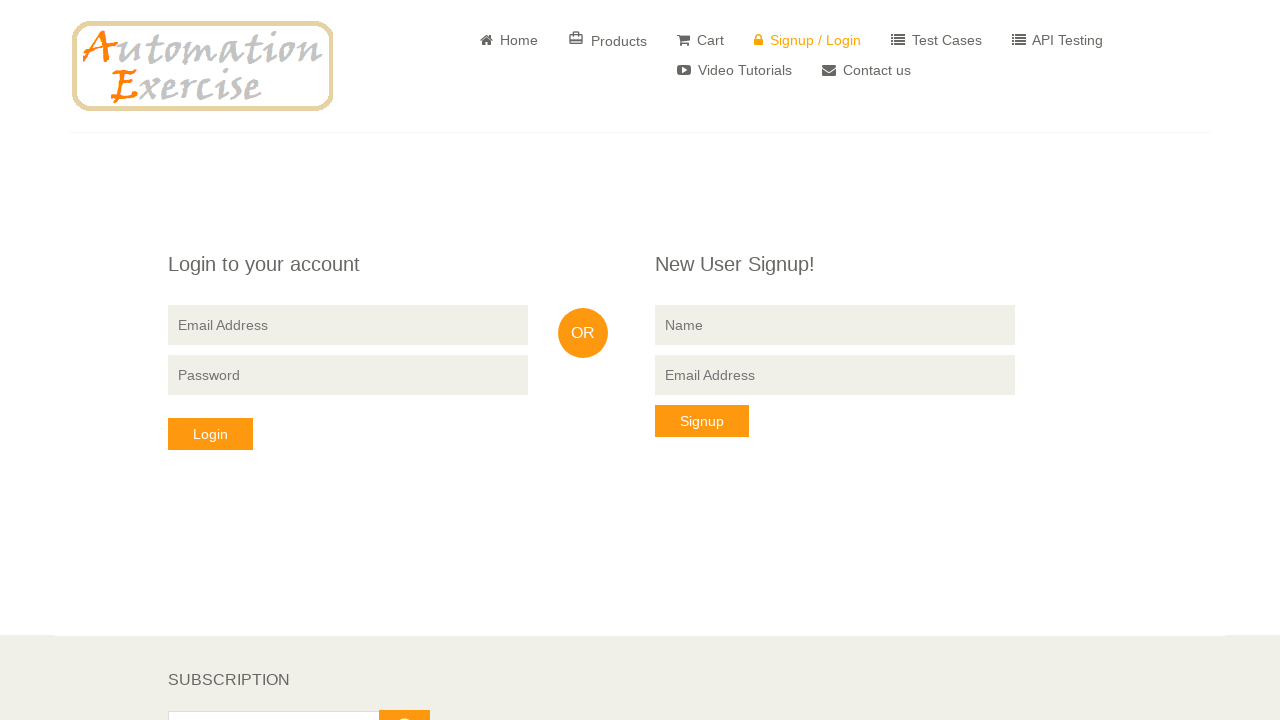

Entered name 'John TestUser' in signup form on input[name='name']
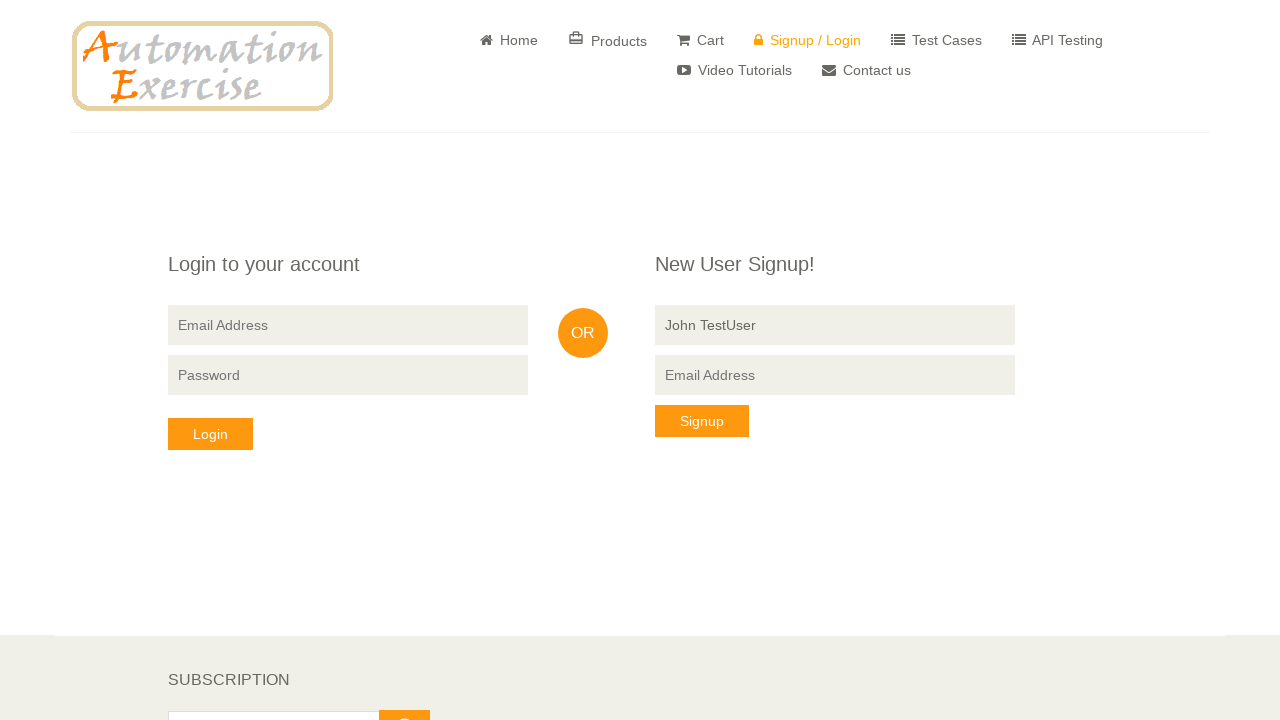

Entered existing email 'existinguser@testmail.com' in signup form on form[action='/signup'] input[type='email']
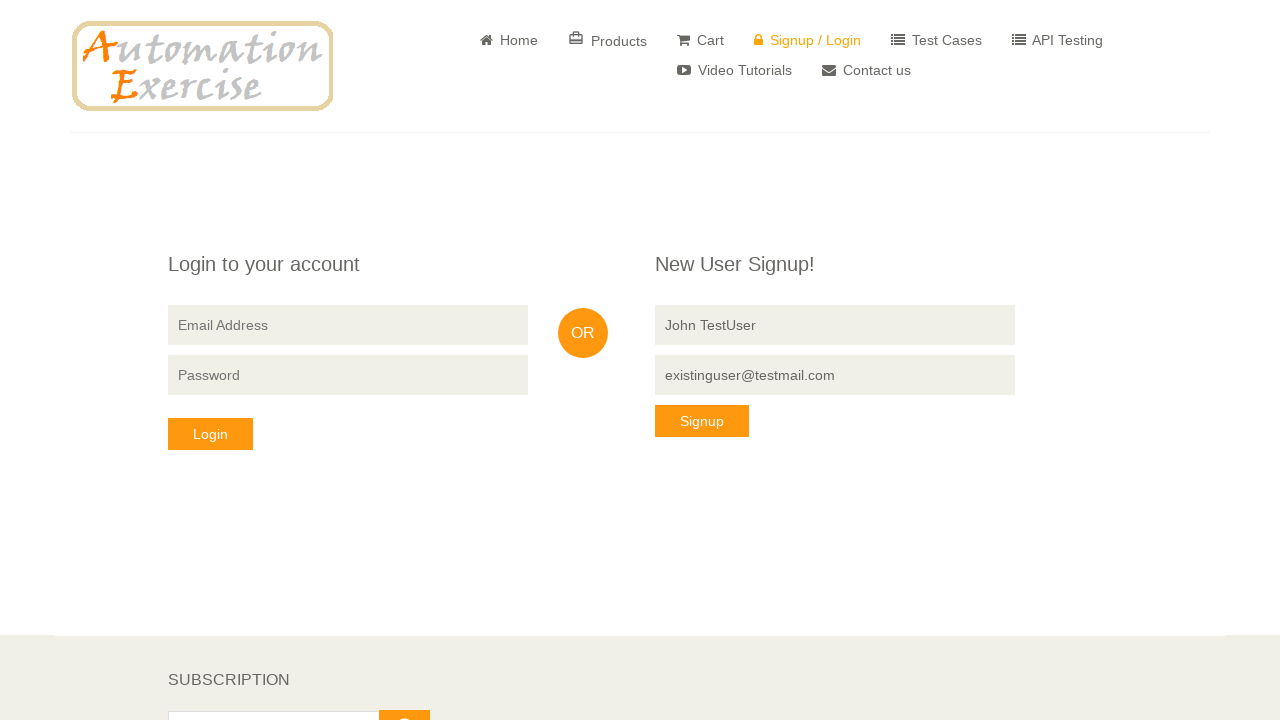

Clicked Signup button to attempt registration at (702, 421) on form[action='/signup'] button
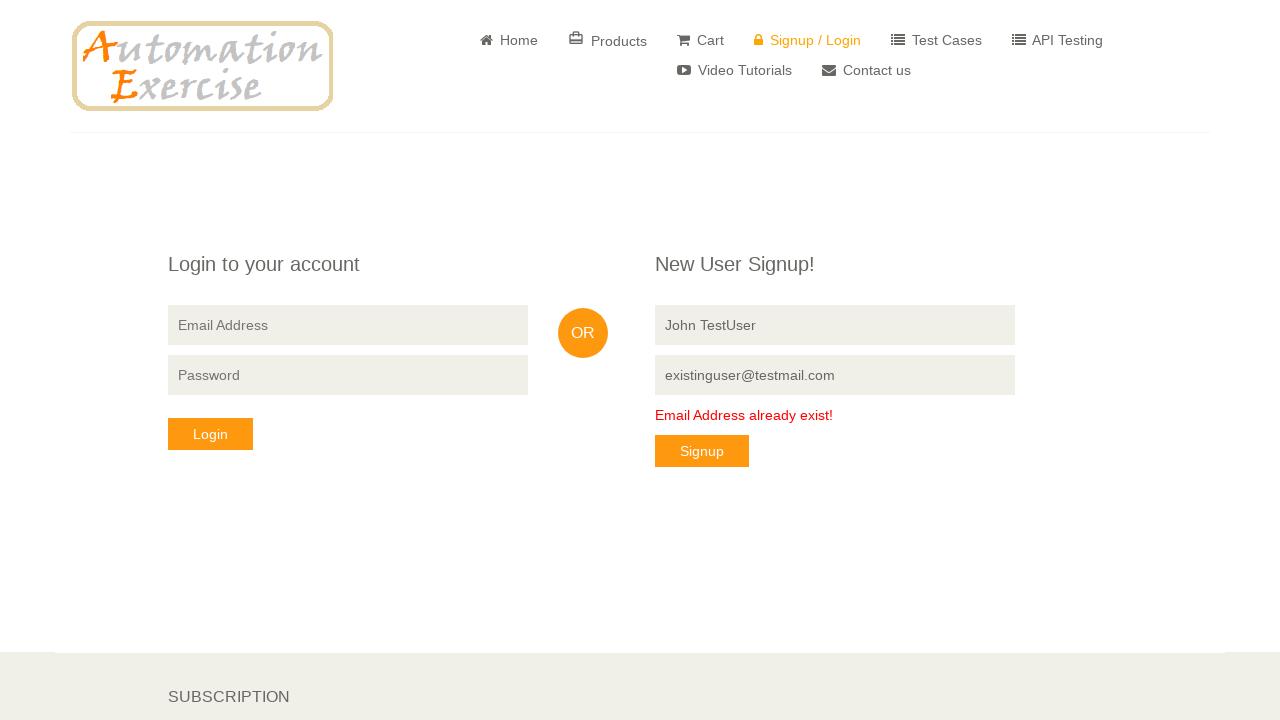

Error message displayed for duplicate email registration attempt
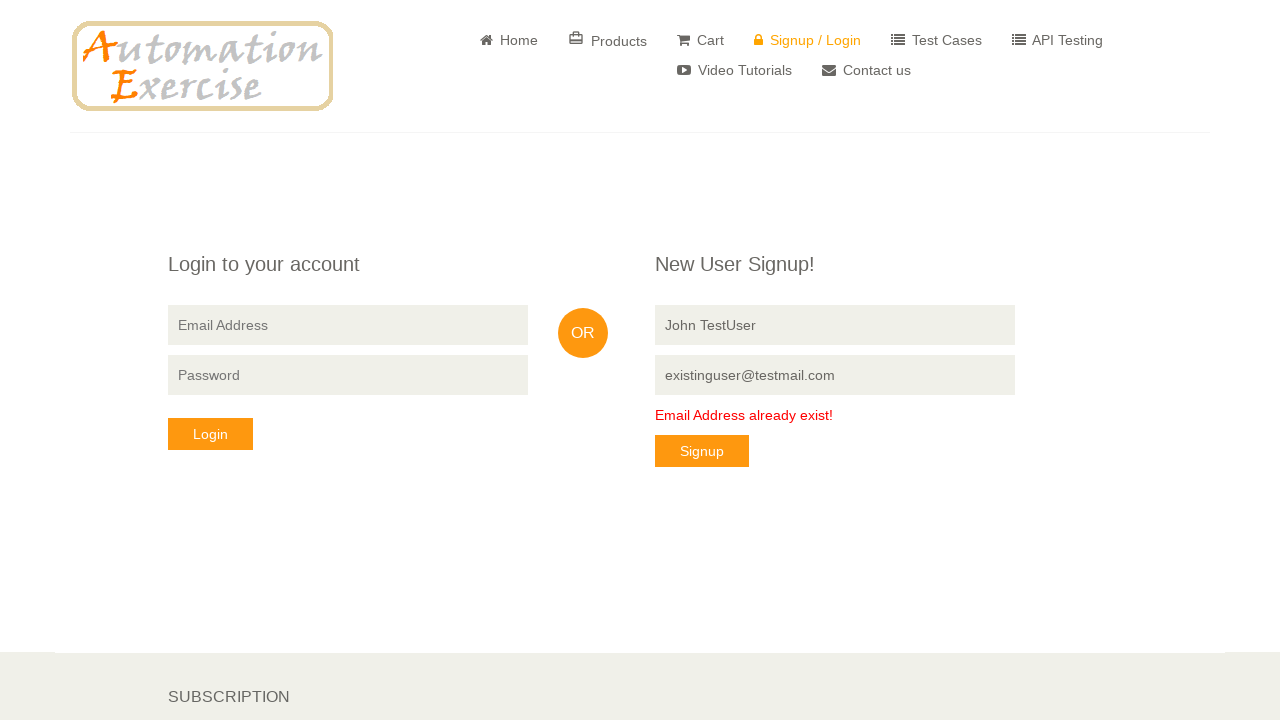

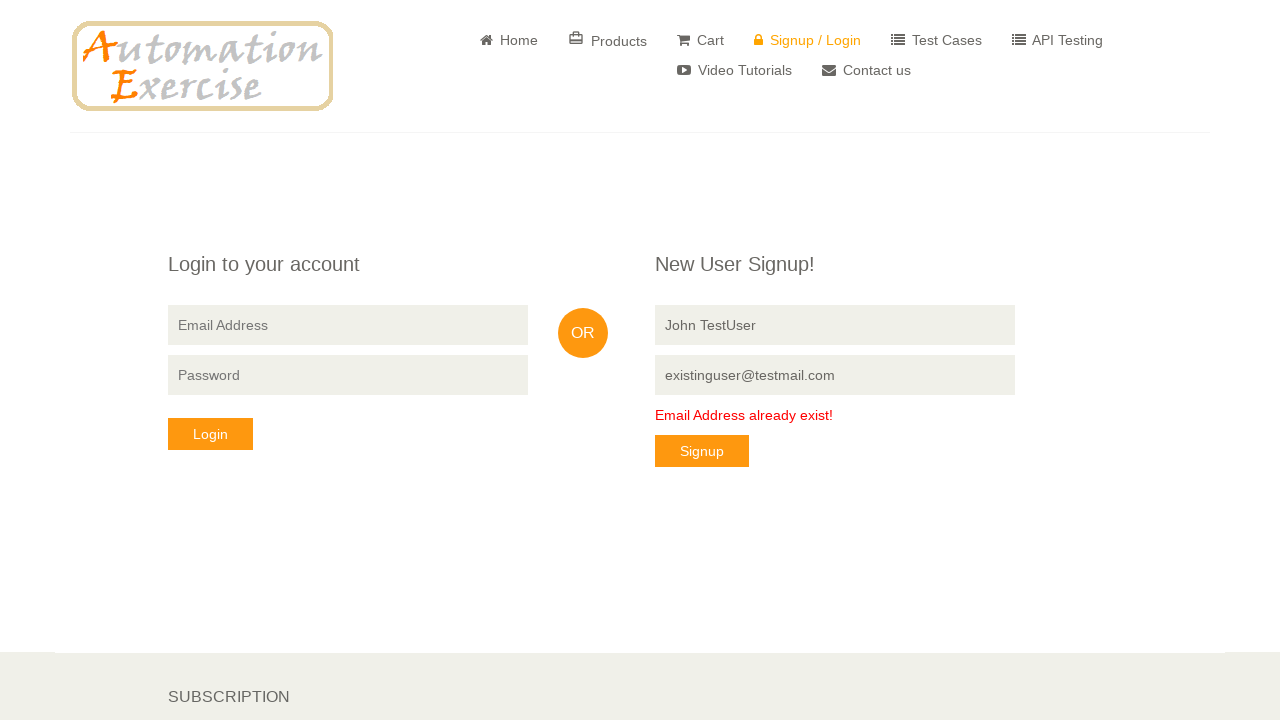